Navigates to the MyGov India website and hovers over the login/registration icon to trigger any hover effects or dropdown menus.

Starting URL: https://www.mygov.in/

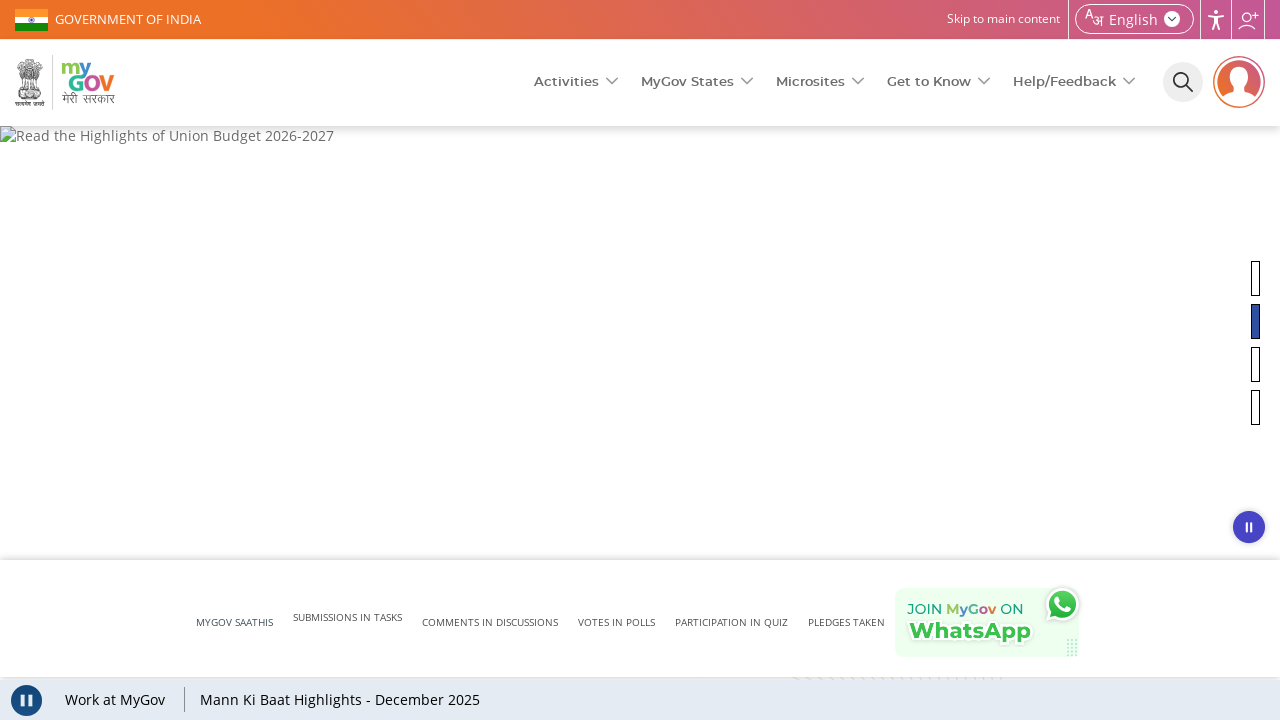

Login/registration icon loaded on MyGov India website
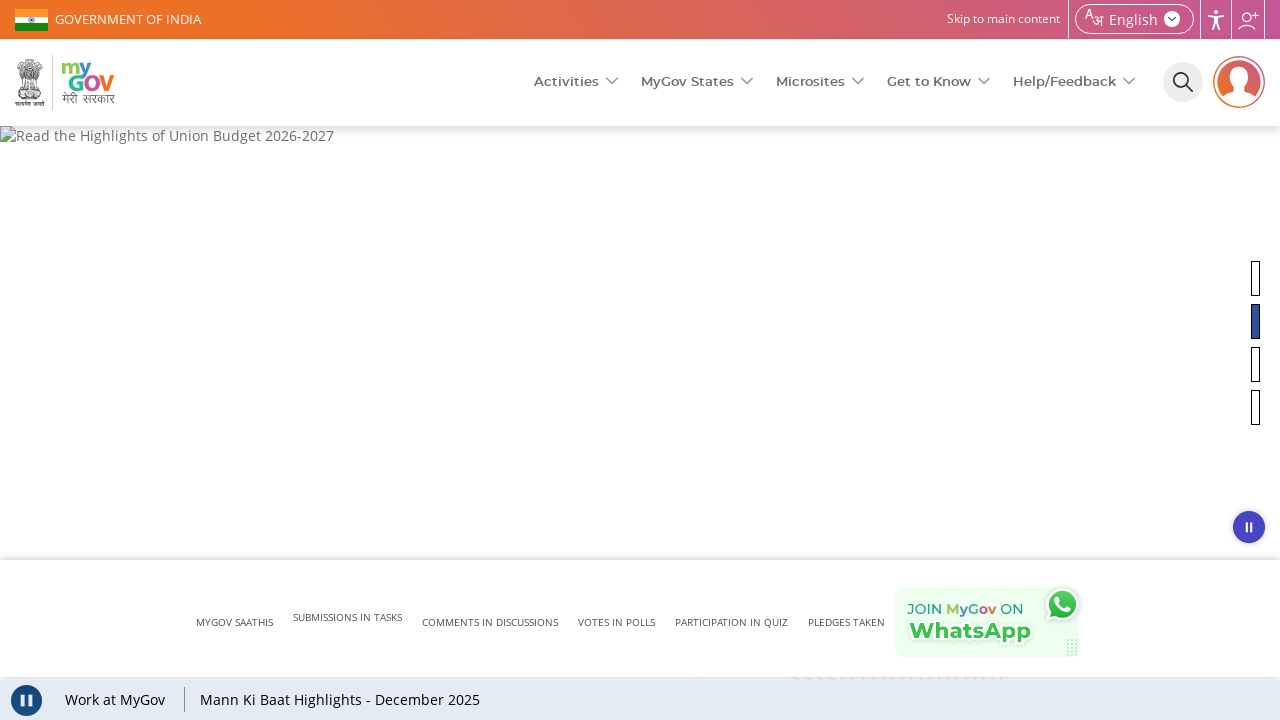

Hovered over login/registration icon to trigger hover effects at (1239, 82) on .login-reg-icon
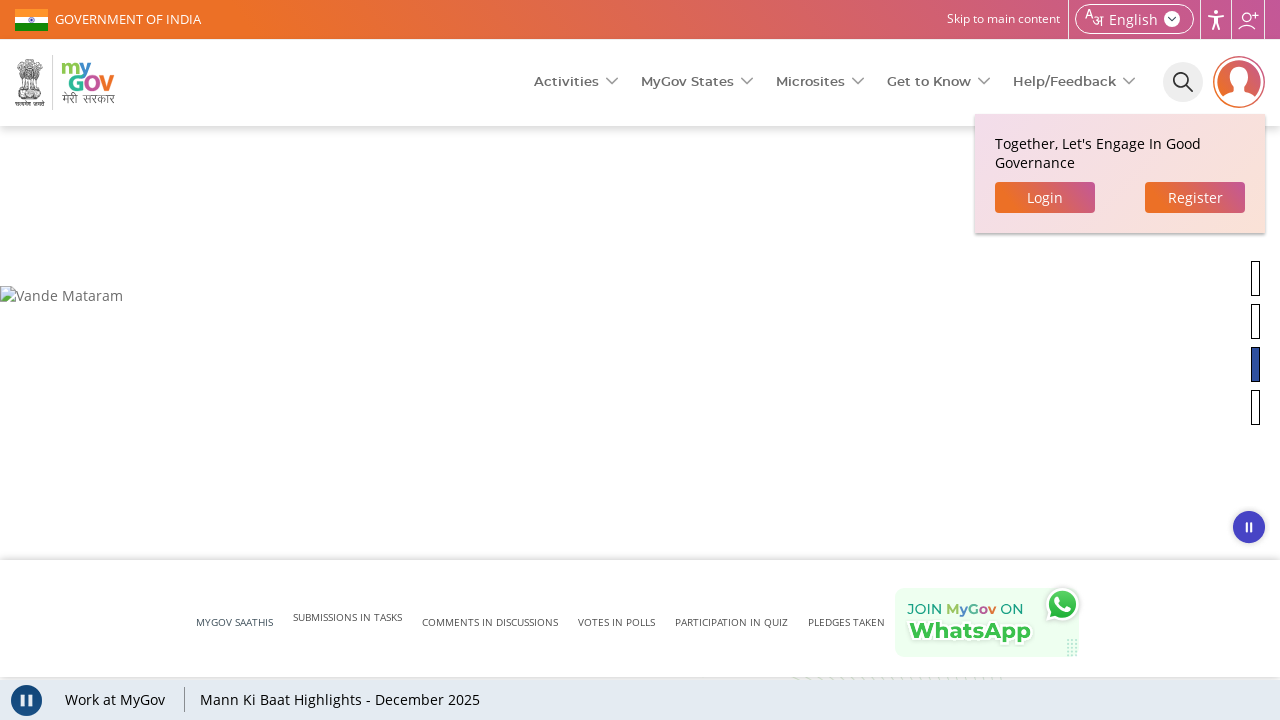

Waited 1 second to observe hover effects and dropdown menus
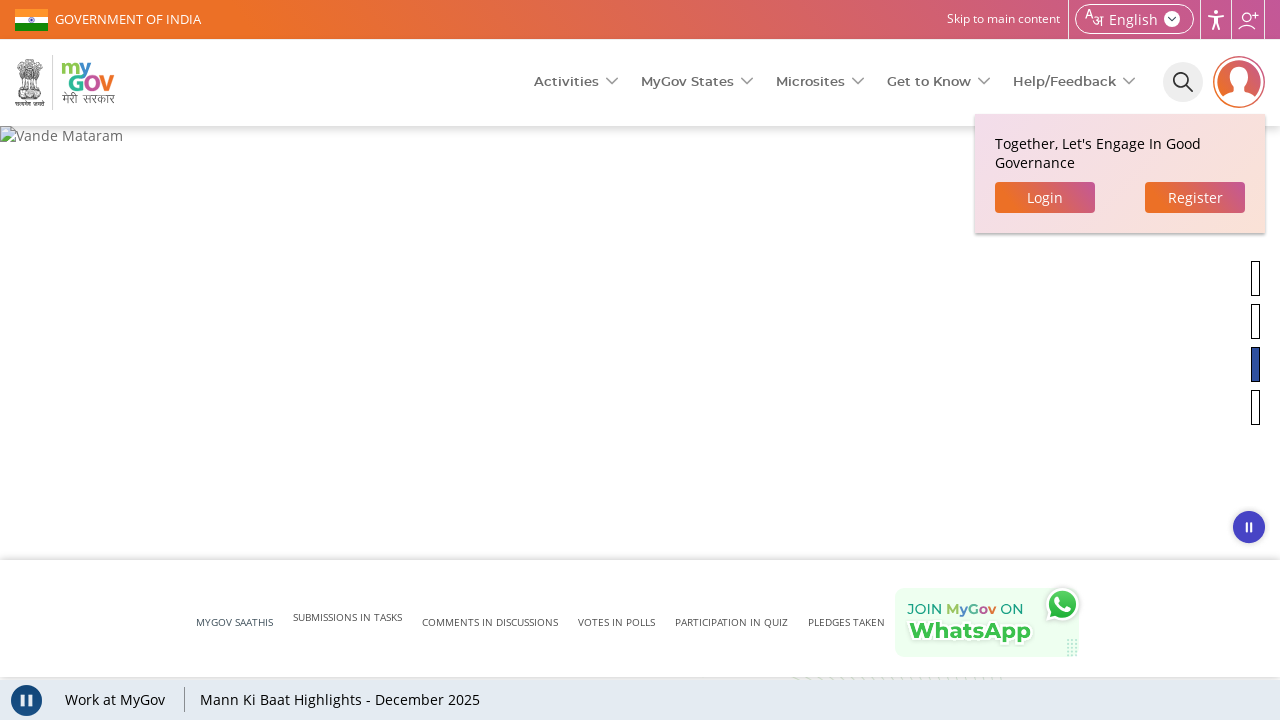

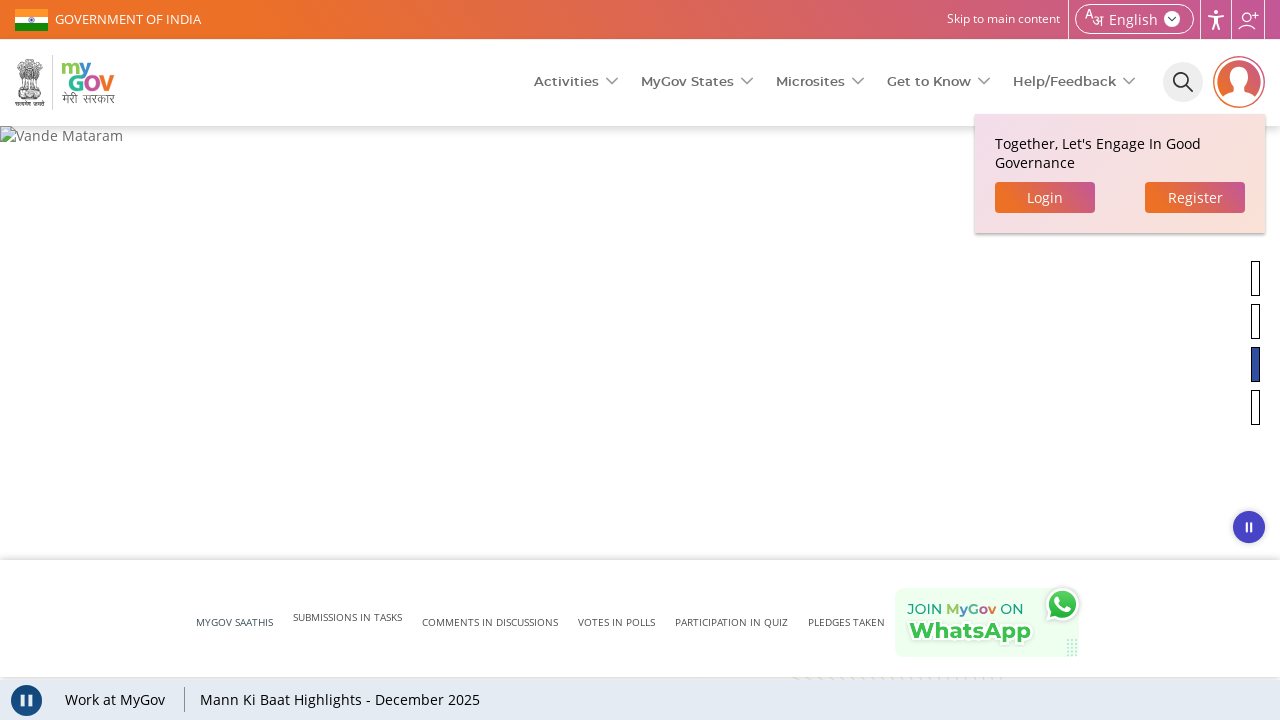